Tests review submission without comment field to verify validation

Starting URL: https://practice.automationtesting.in/product/android-quick-start-guide/

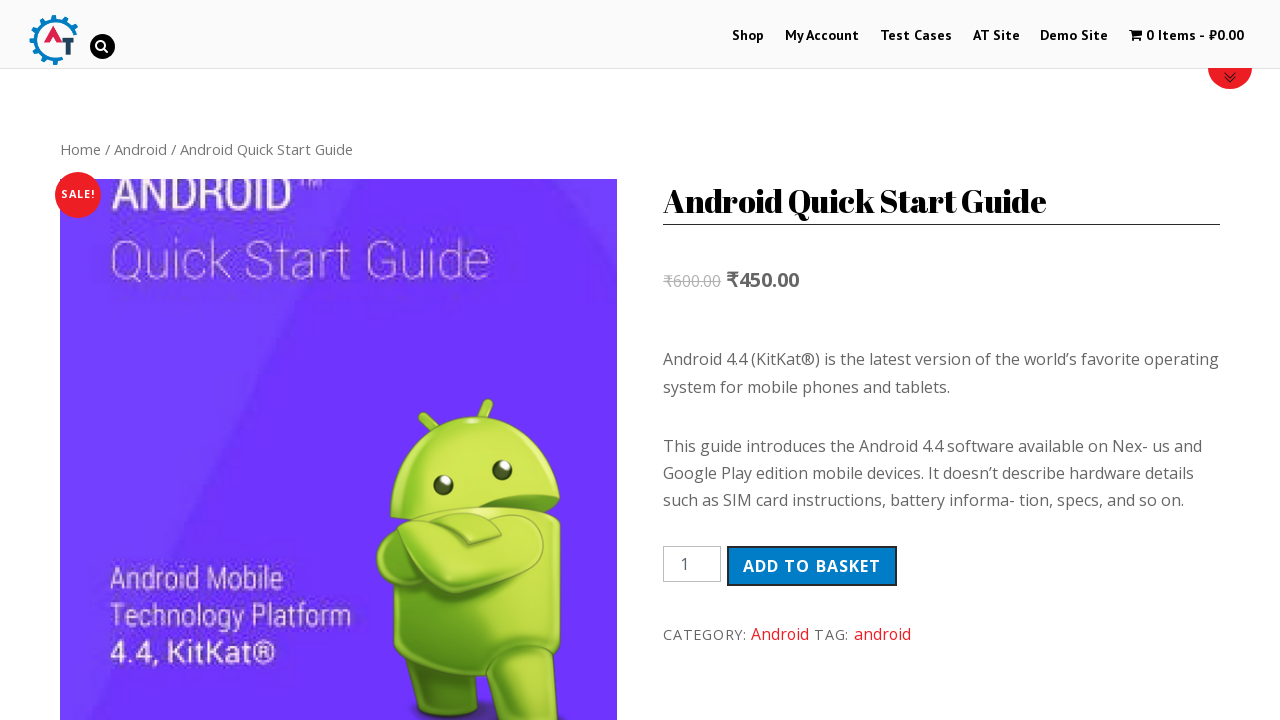

Clicked on Reviews tab at (309, 360) on .reviews_tab > a
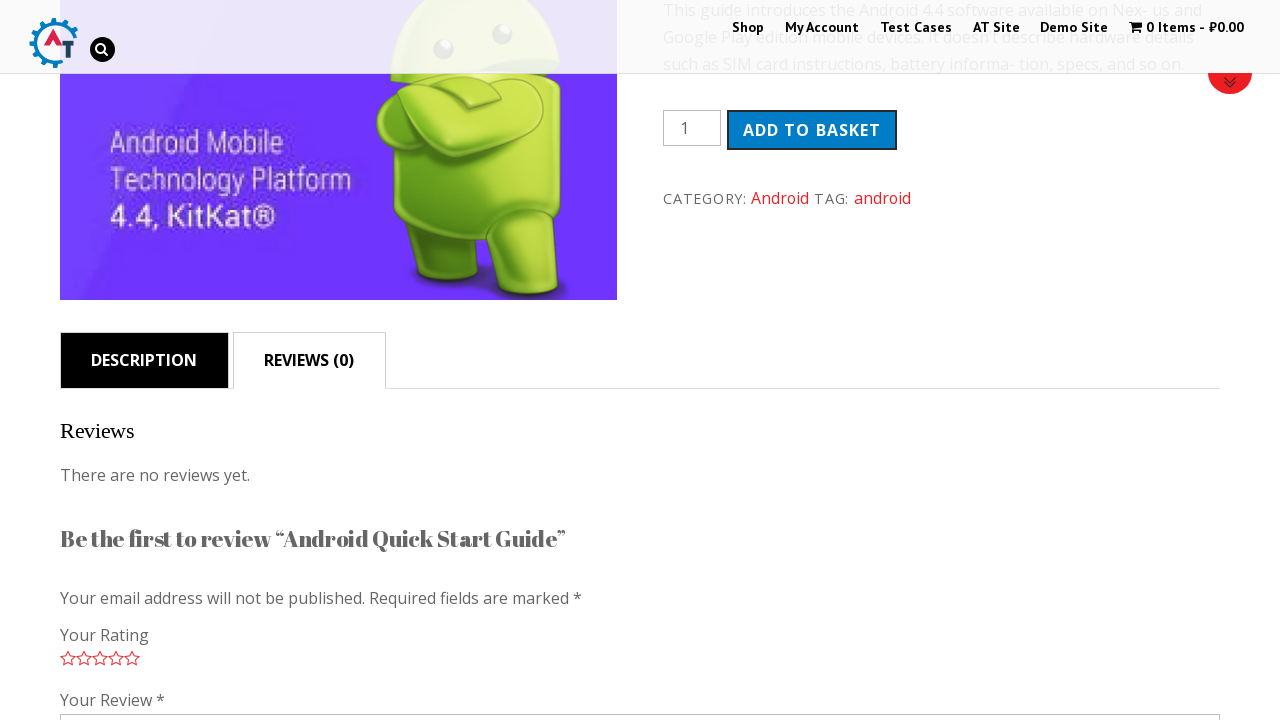

Selected 3-star rating at (100, 658) on .star-3
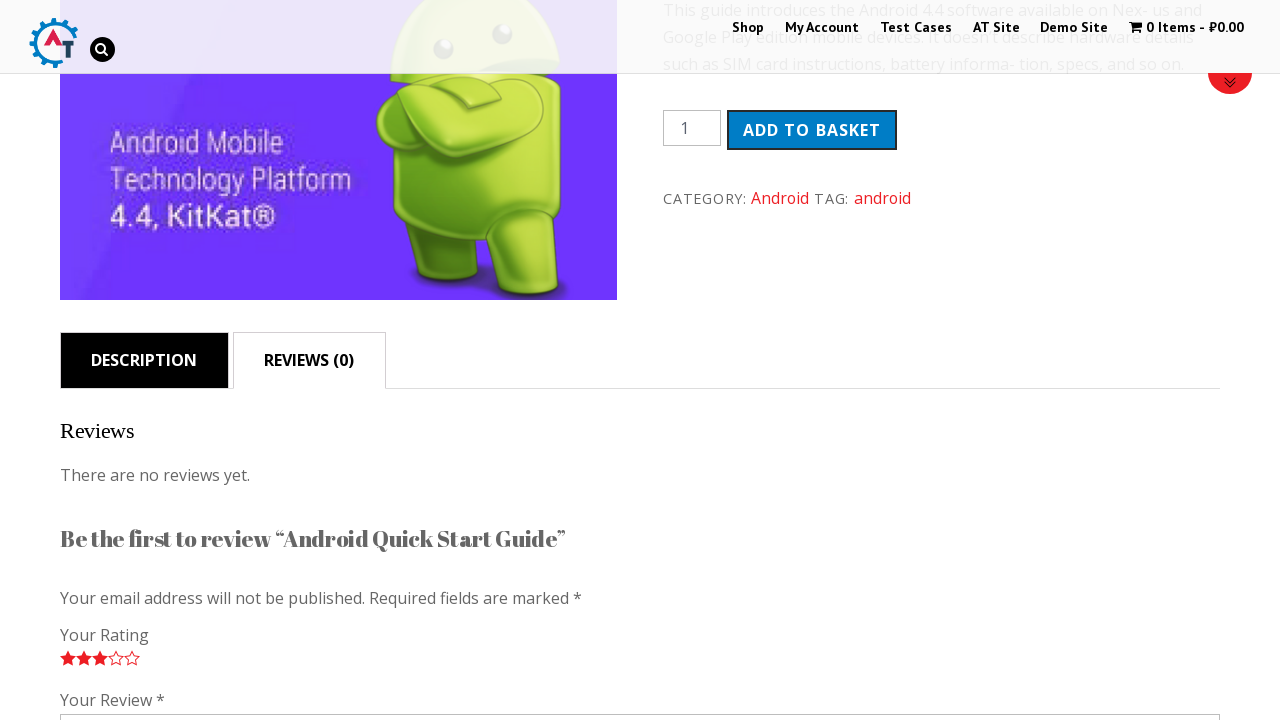

Filled author name field with 'Nicolas Kumabe' on #author
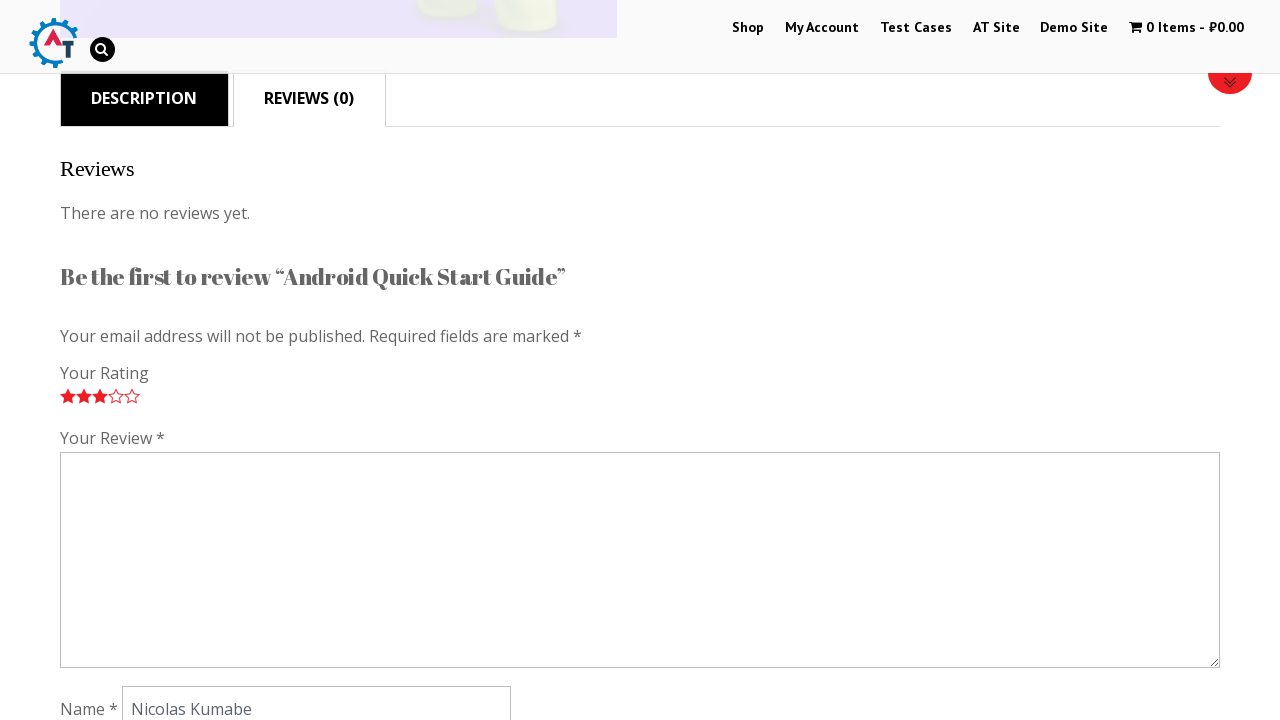

Filled email field with 'nicolas.kumabe@sidemind.com' on #email
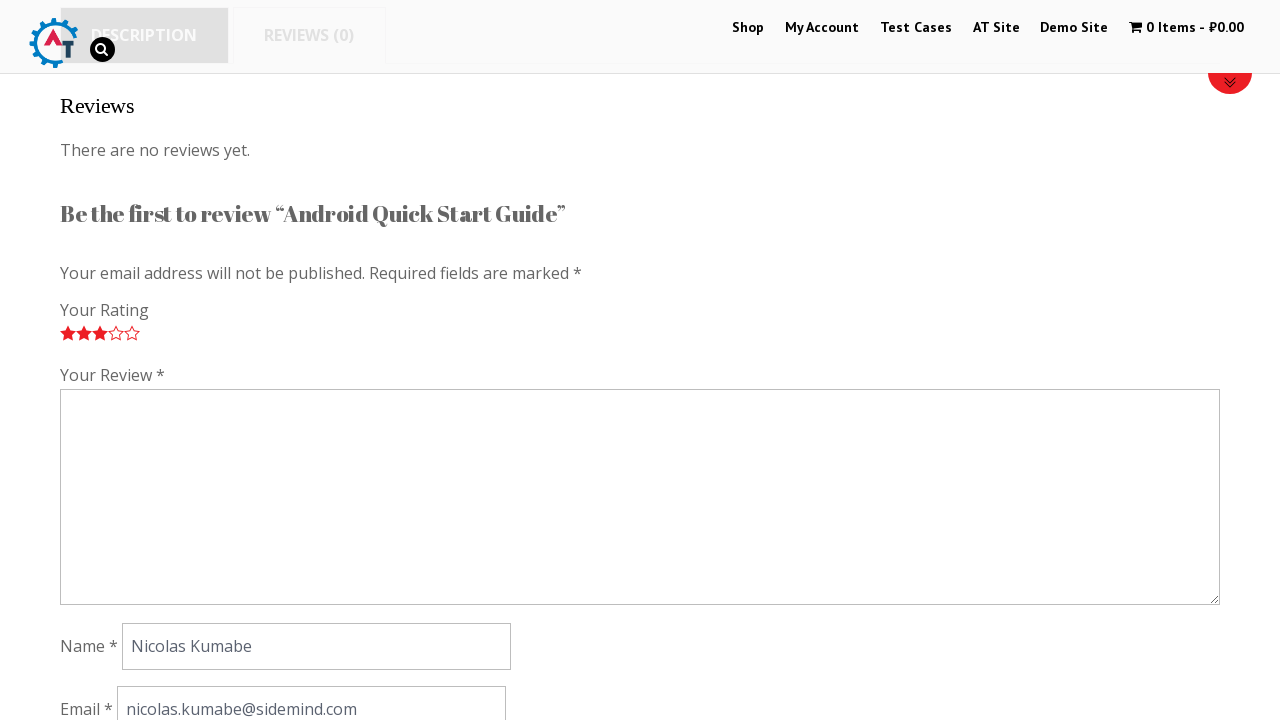

Submitted review without comment field (validation test) at (111, 360) on #submit
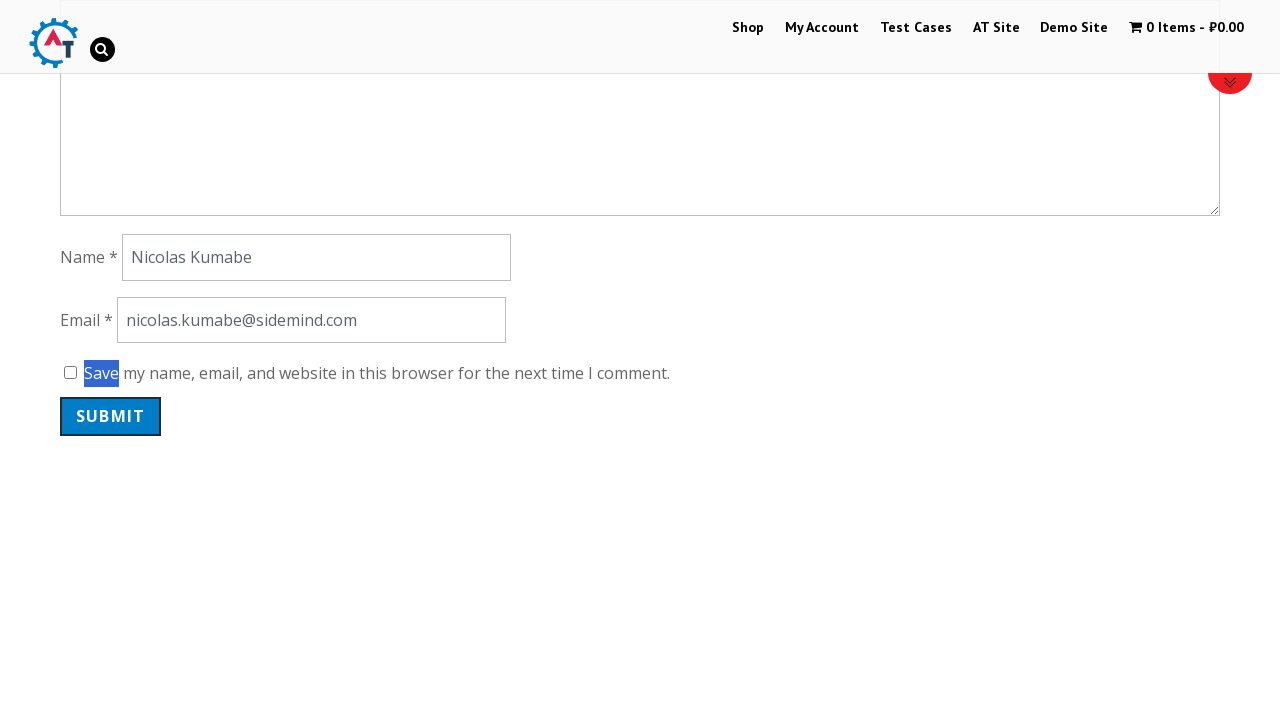

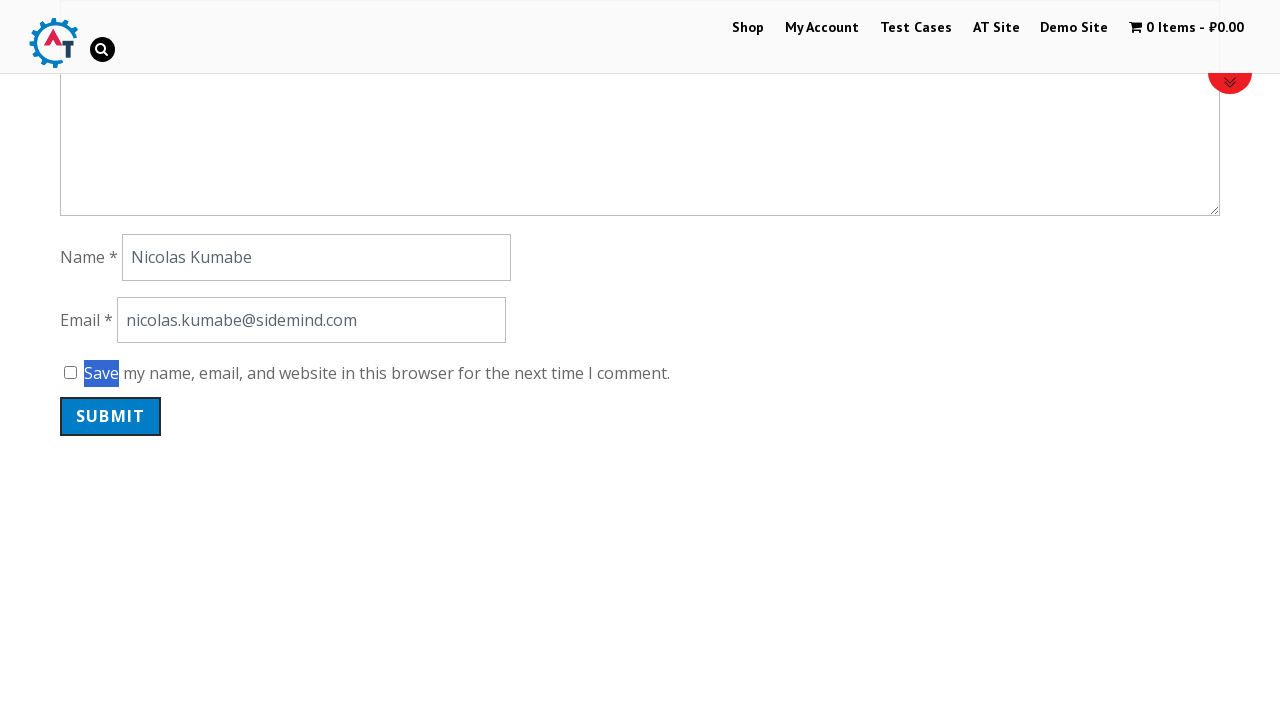